Tests infinite scroll functionality on Douban movie ranking page by scrolling down to load more movie entries

Starting URL: https://movie.douban.com/typerank?type_name=%E5%89%A7%E6%83%85&type=11&interval_id=100:90&action=

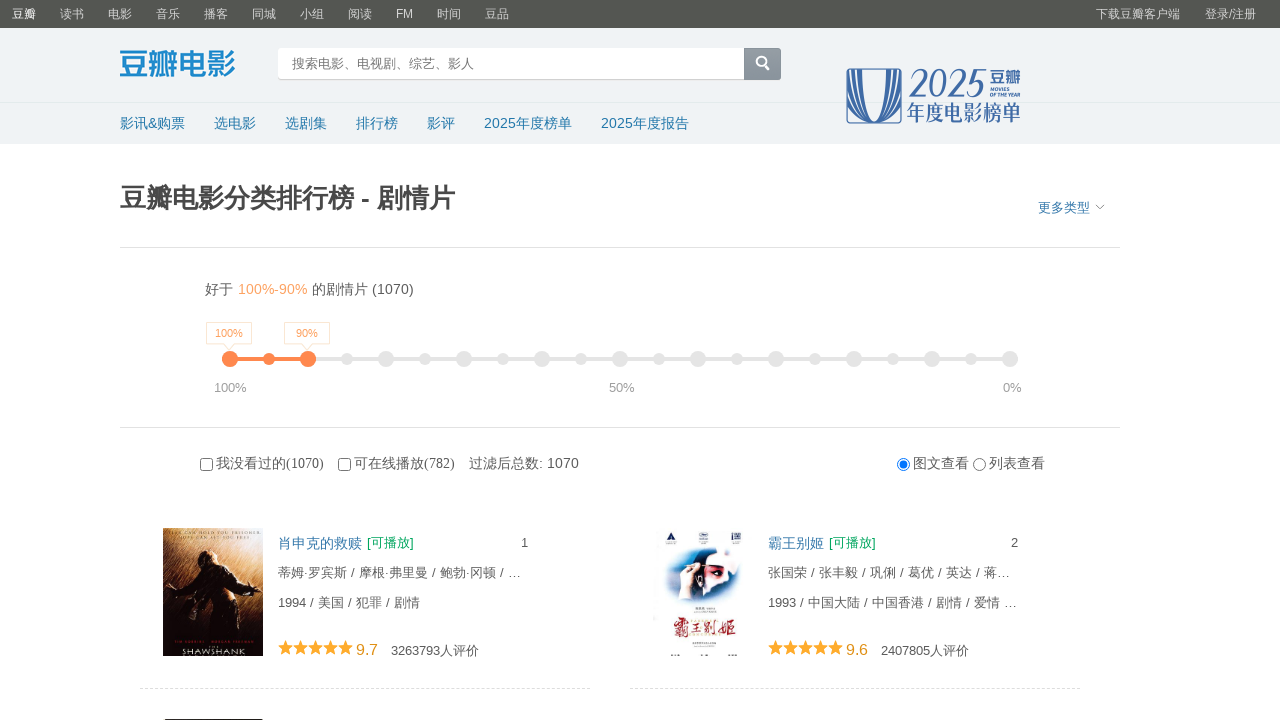

Waited 3 seconds for initial page content to load
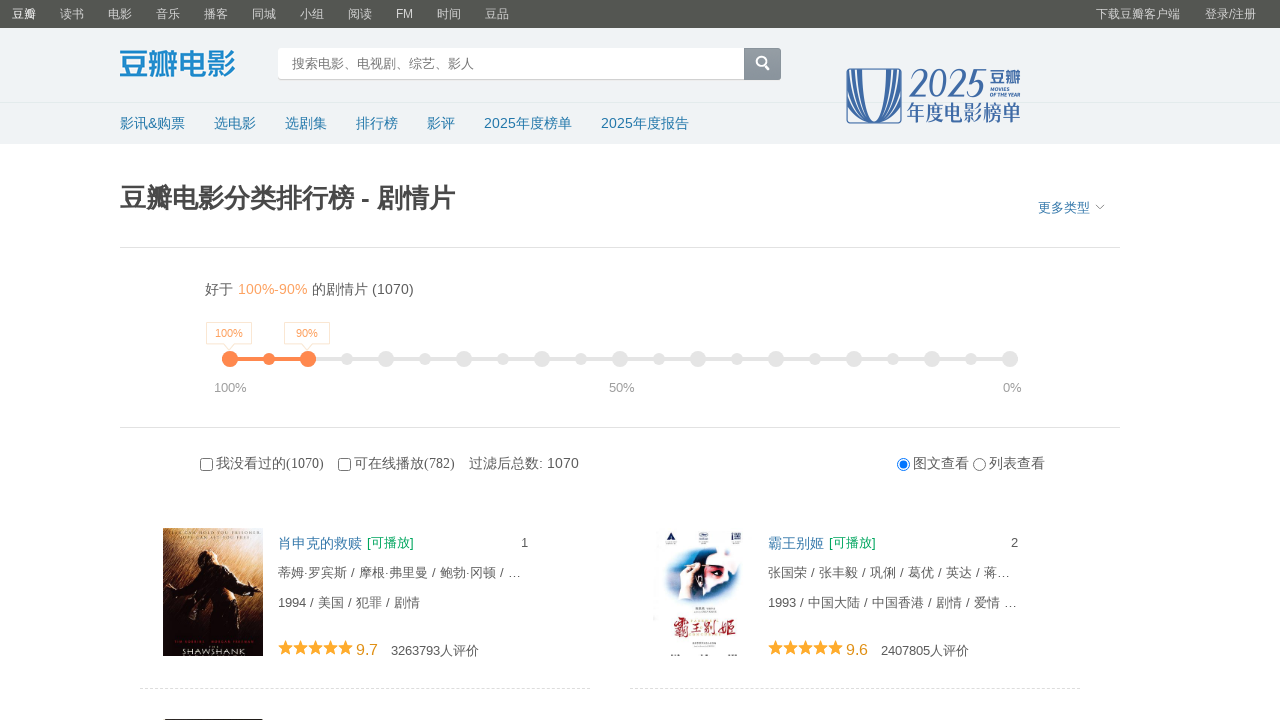

Scrolled down 10000 pixels to trigger infinite scroll loading
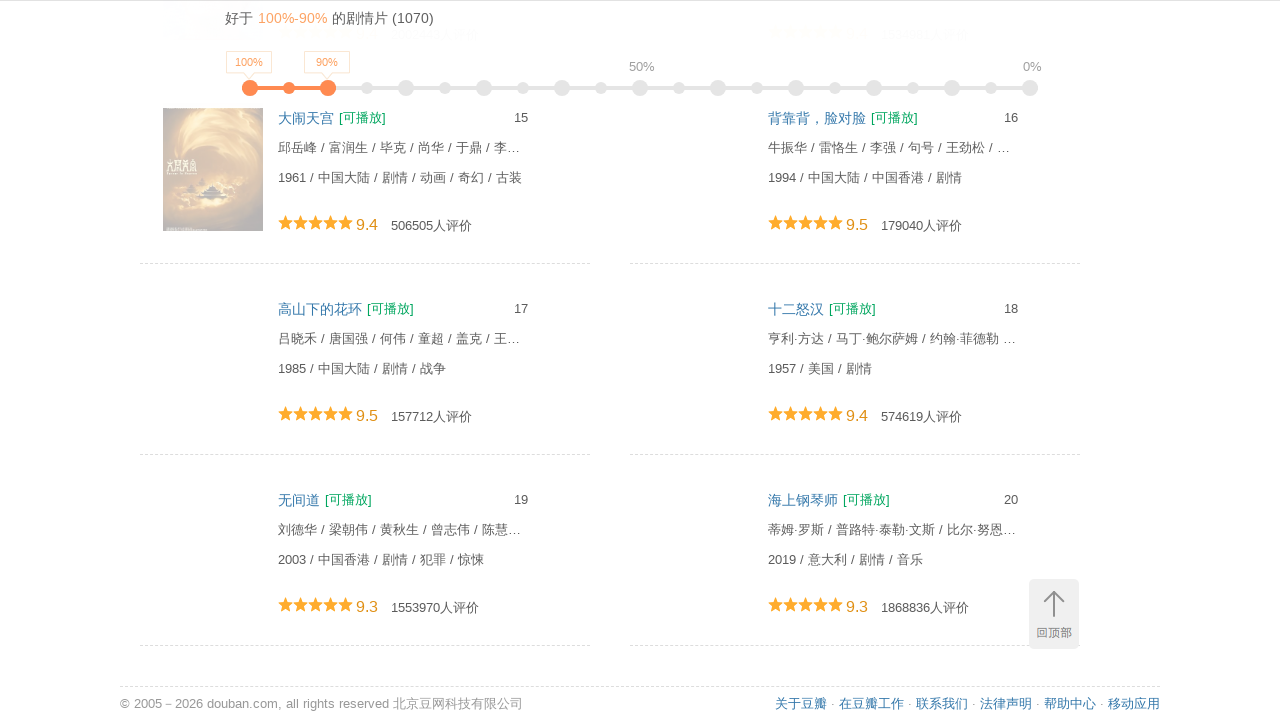

Waited 3 seconds for new movie entries to load after scrolling
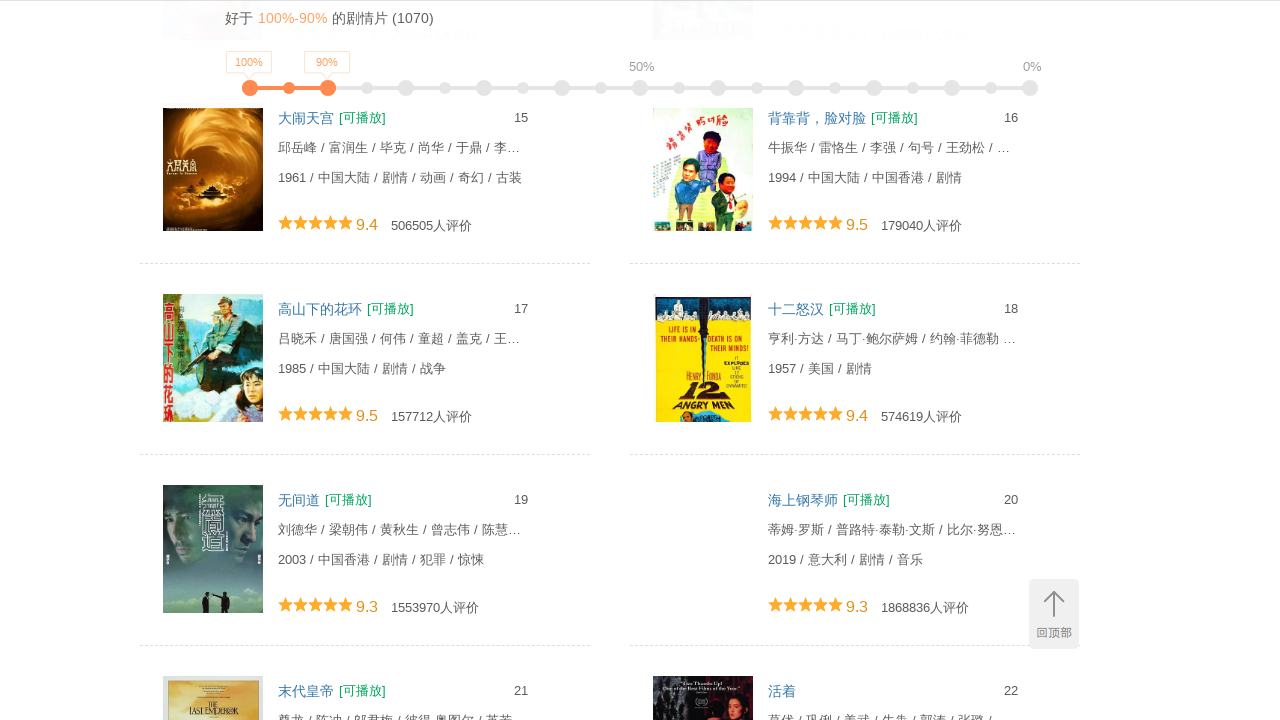

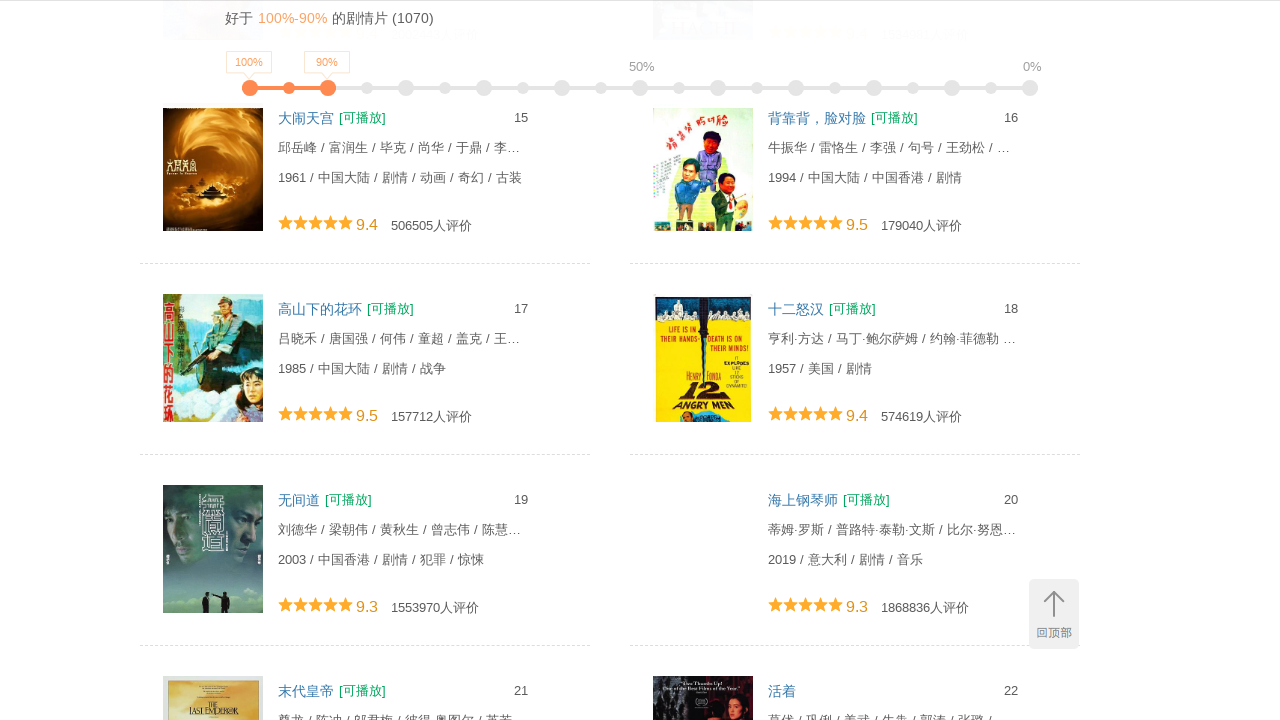